Tests select dropdown functionality by navigating to the Select page, choosing values from single and multiple select dropdowns, clicking the result button, and returning to menu

Starting URL: https://savkk.github.io/selenium-practice/

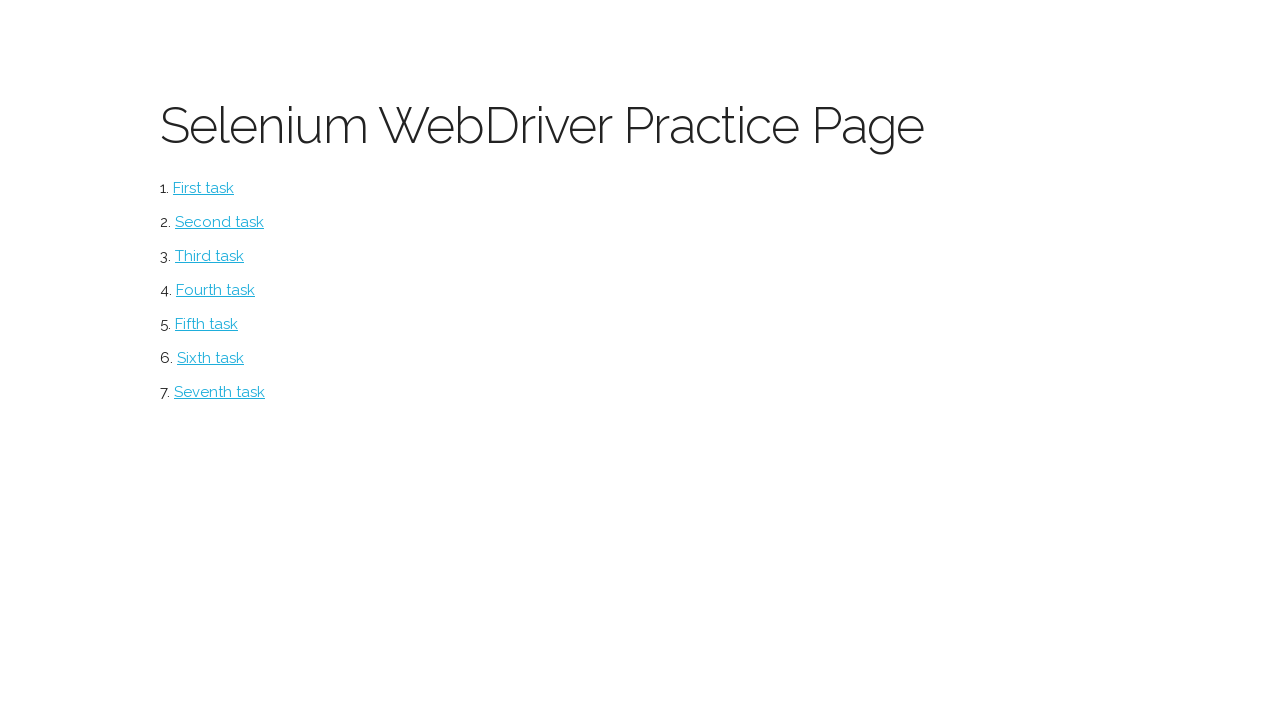

Clicked on the Select section link to navigate to Select page at (210, 256) on #select
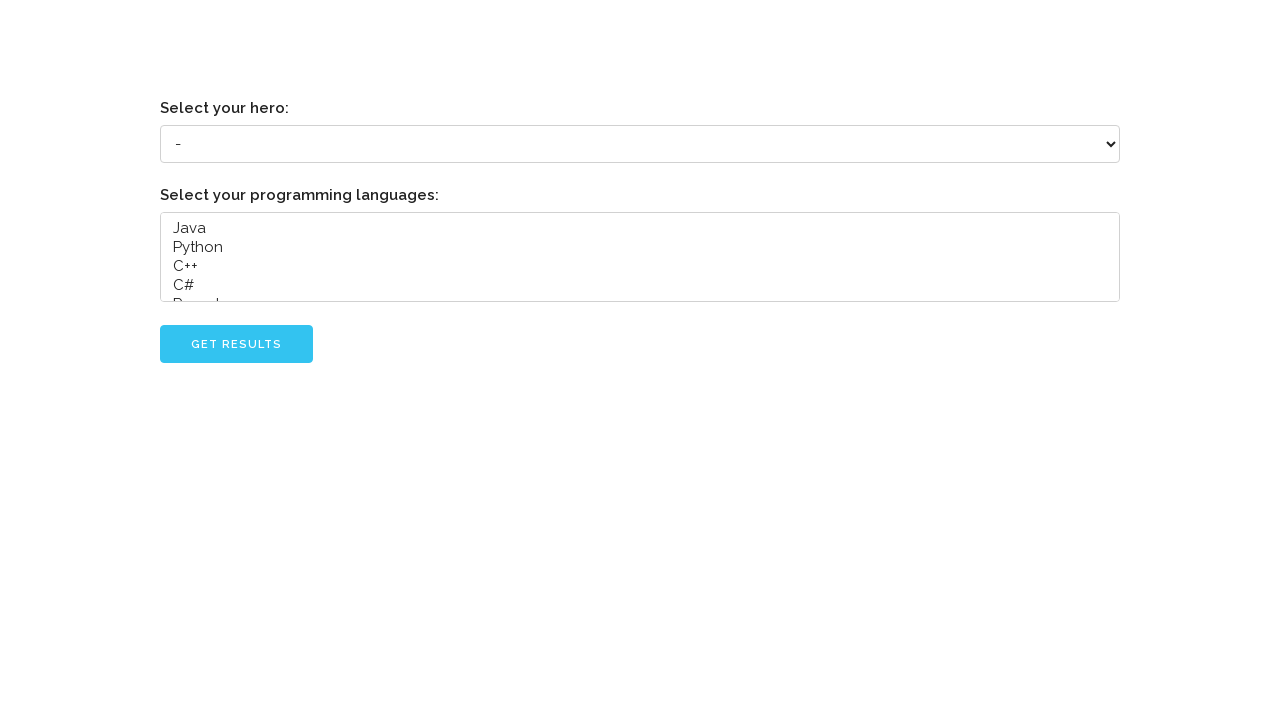

Selected 3rd option (index 2) from hero dropdown on select[name='hero']
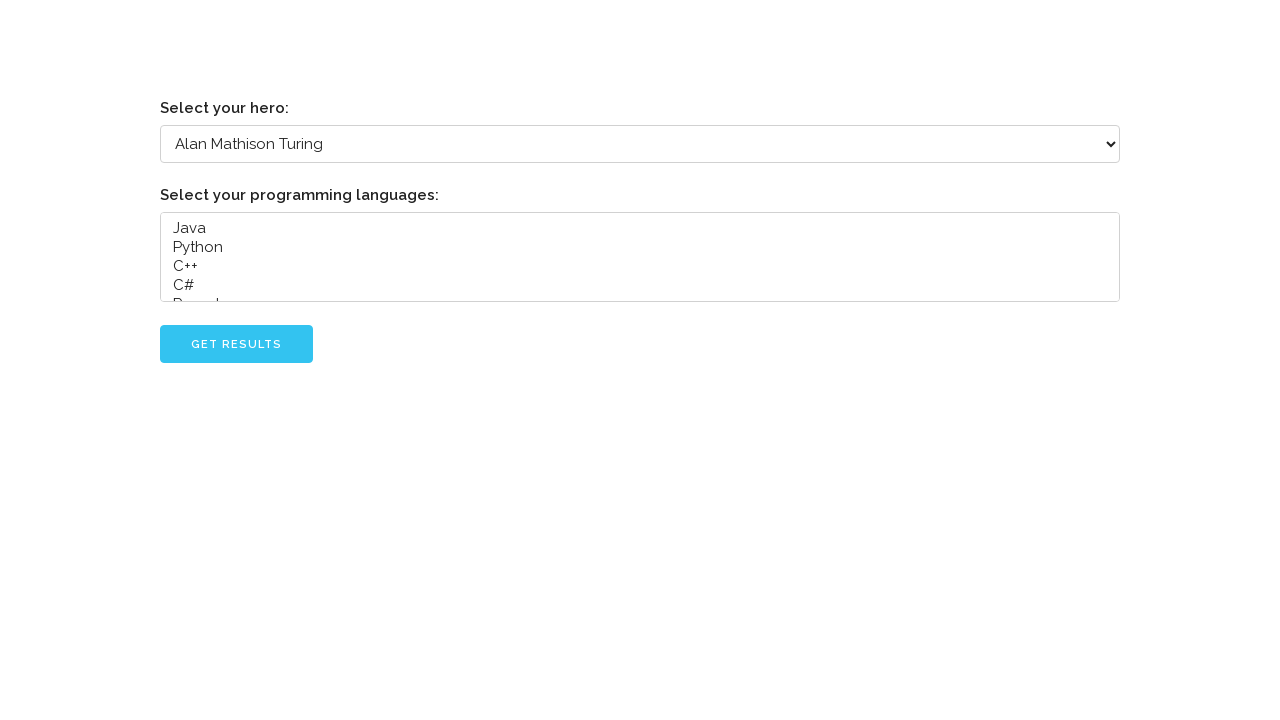

Selected multiple options (indices 0, 1, 3) from languages dropdown on select[name='languages']
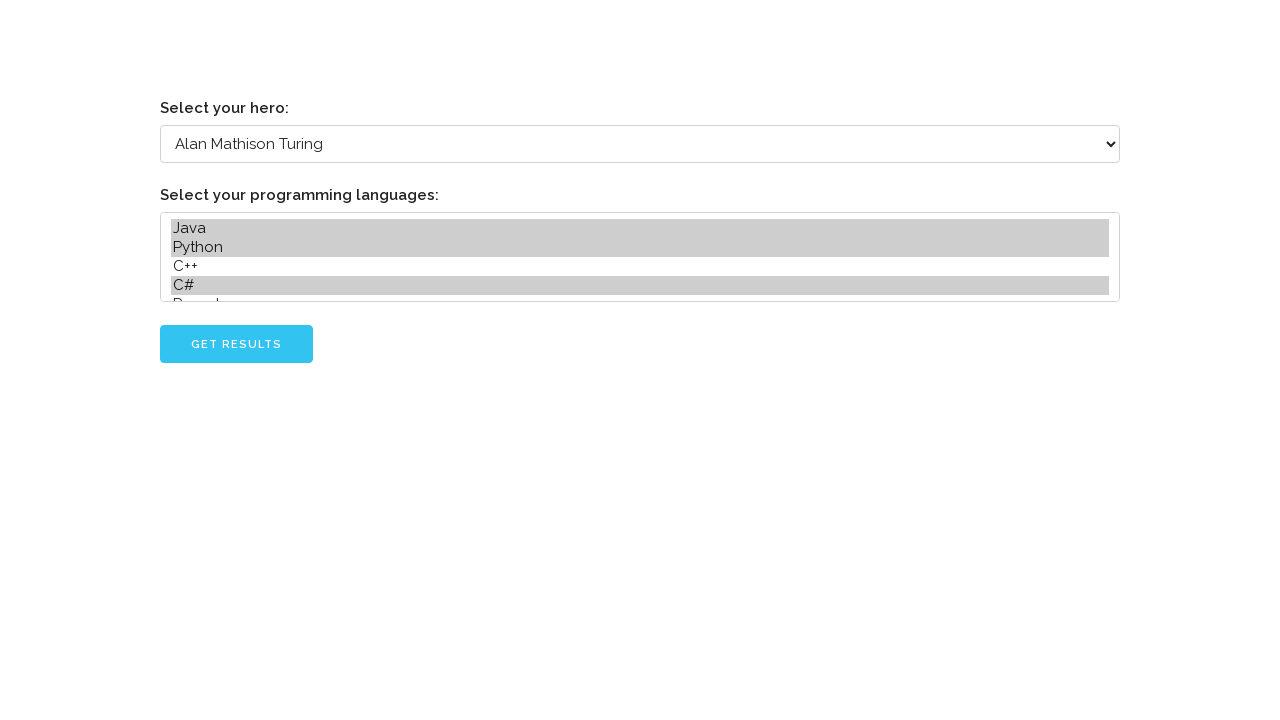

Clicked the GO/GET RESULT button at (236, 344) on #go
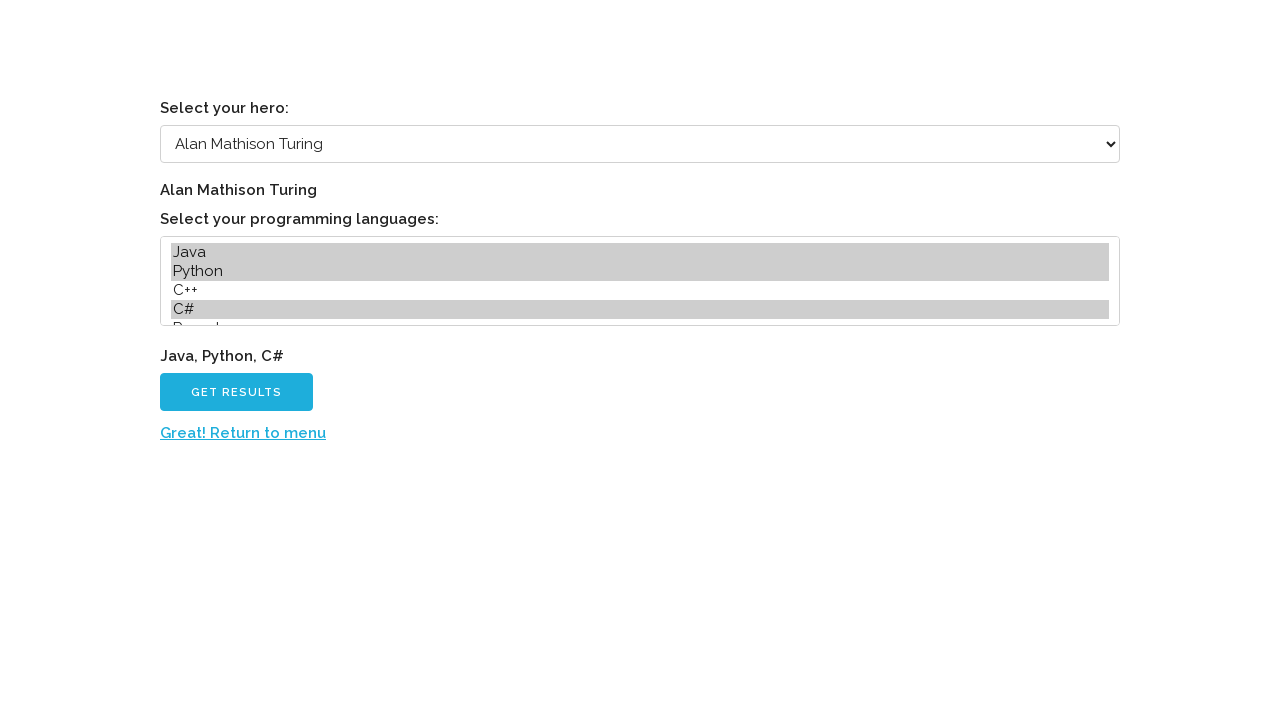

Waited for result page and back link to load
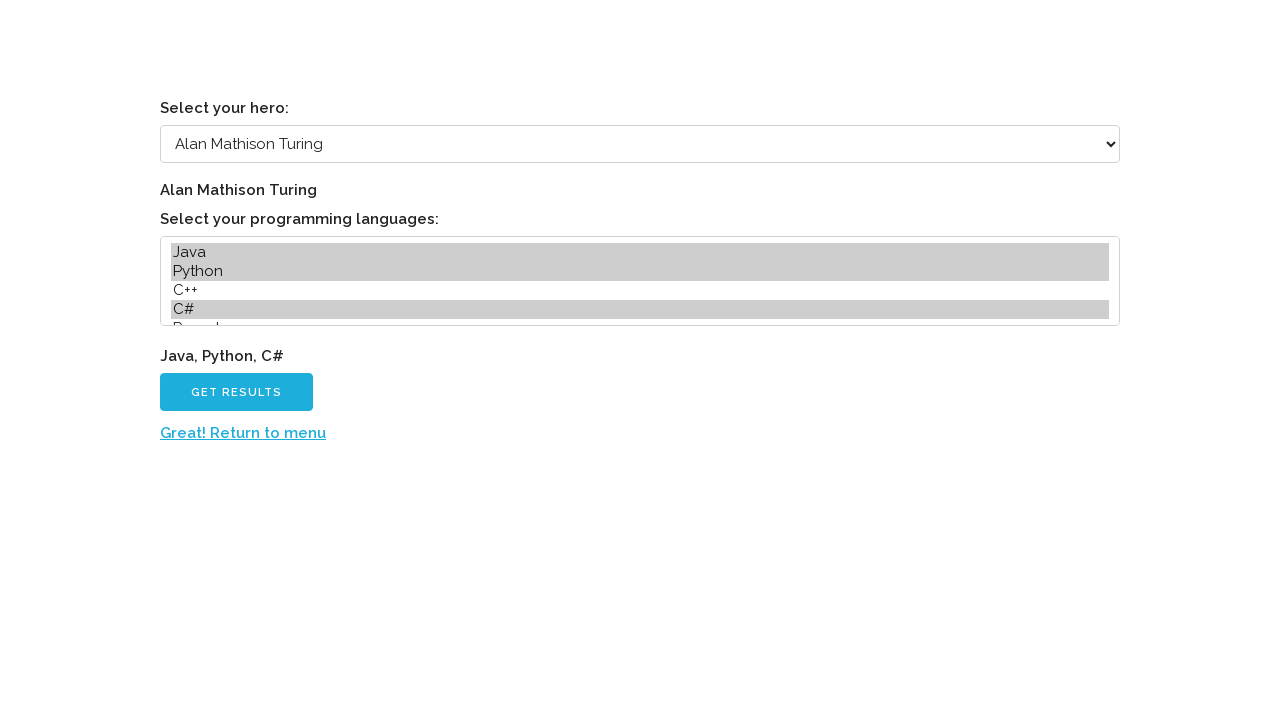

Clicked back link to return to menu at (243, 433) on #back a
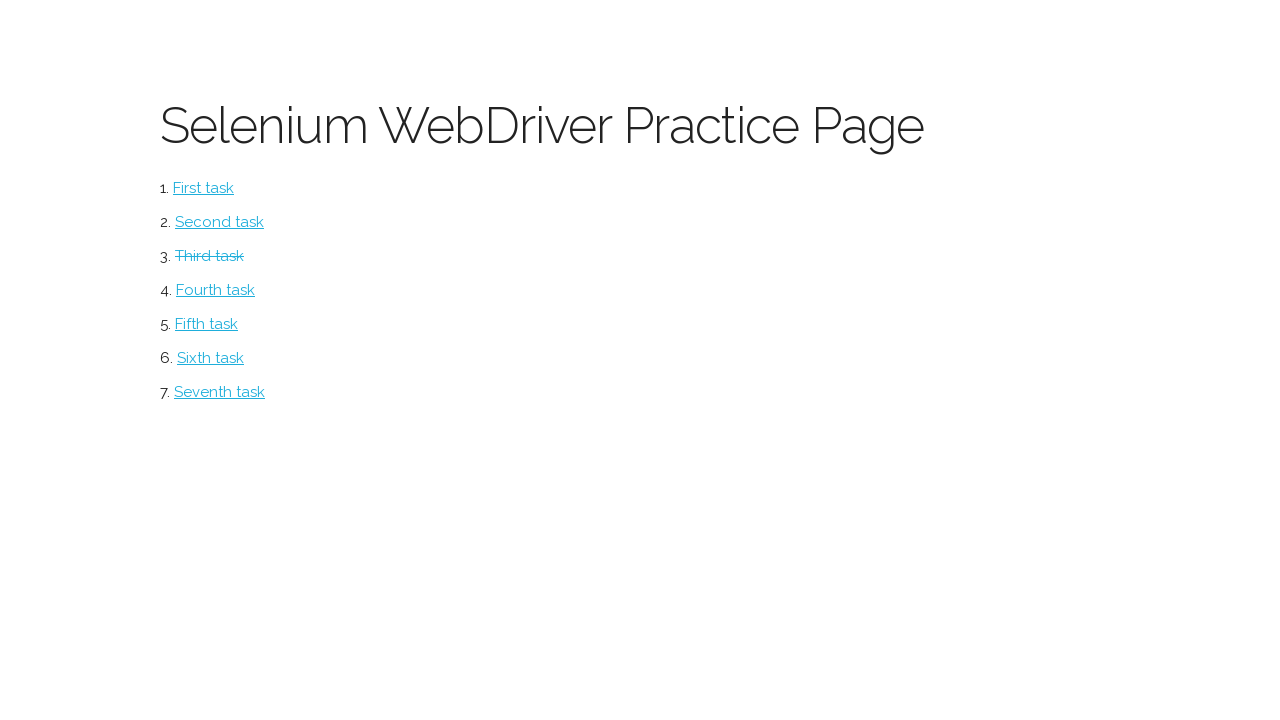

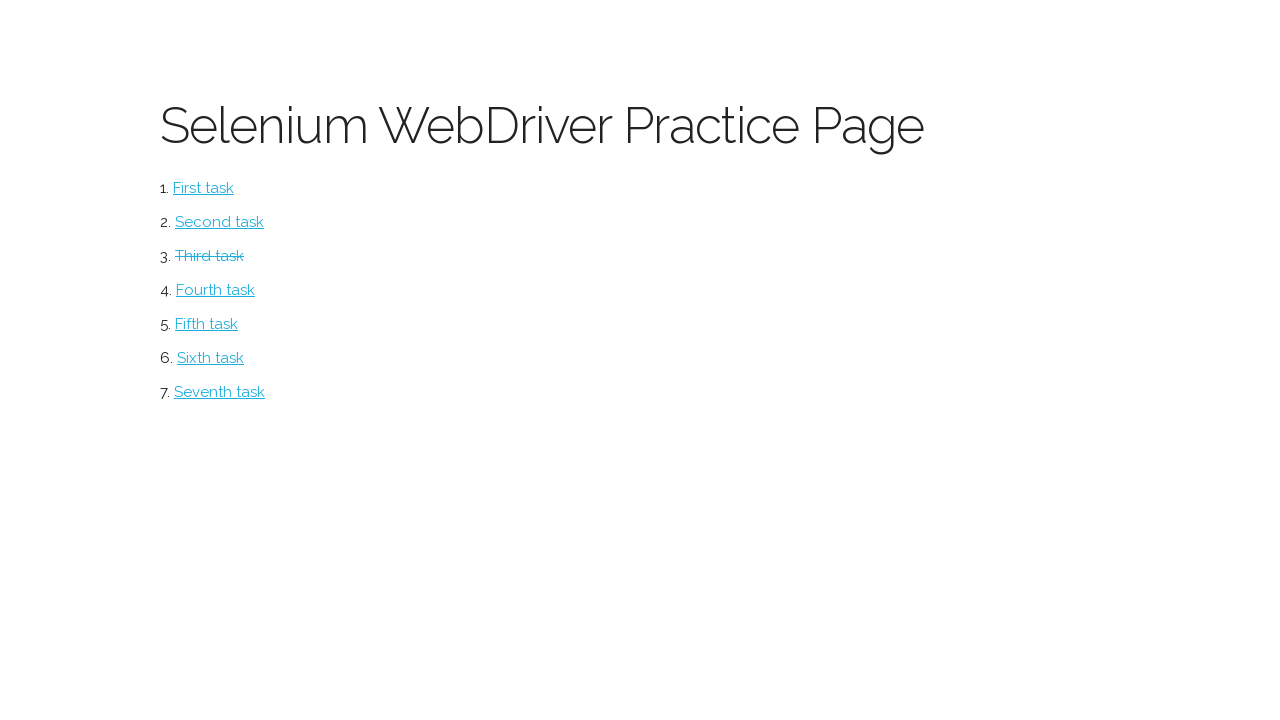